Tests invalid form submission with empty number field to trigger validation error

Starting URL: https://elenarivero.github.io/Ejercicio2/index.html

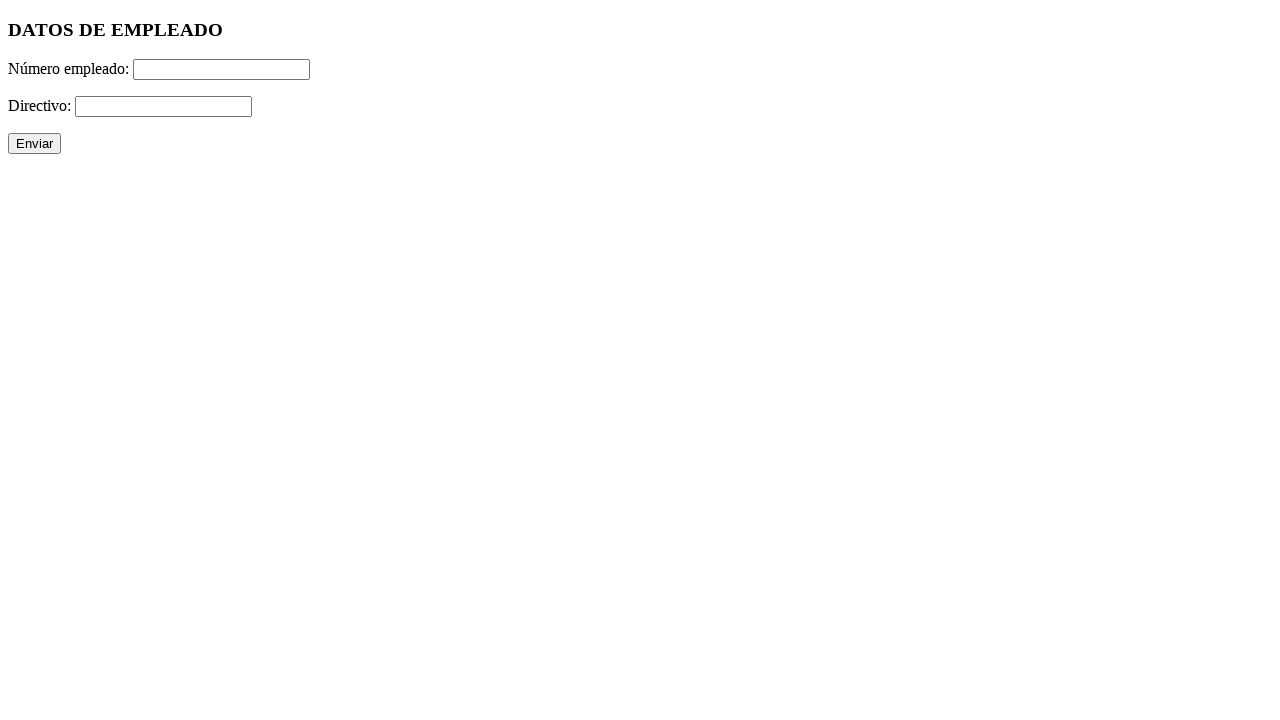

Filled directive field with '-' on #directivo
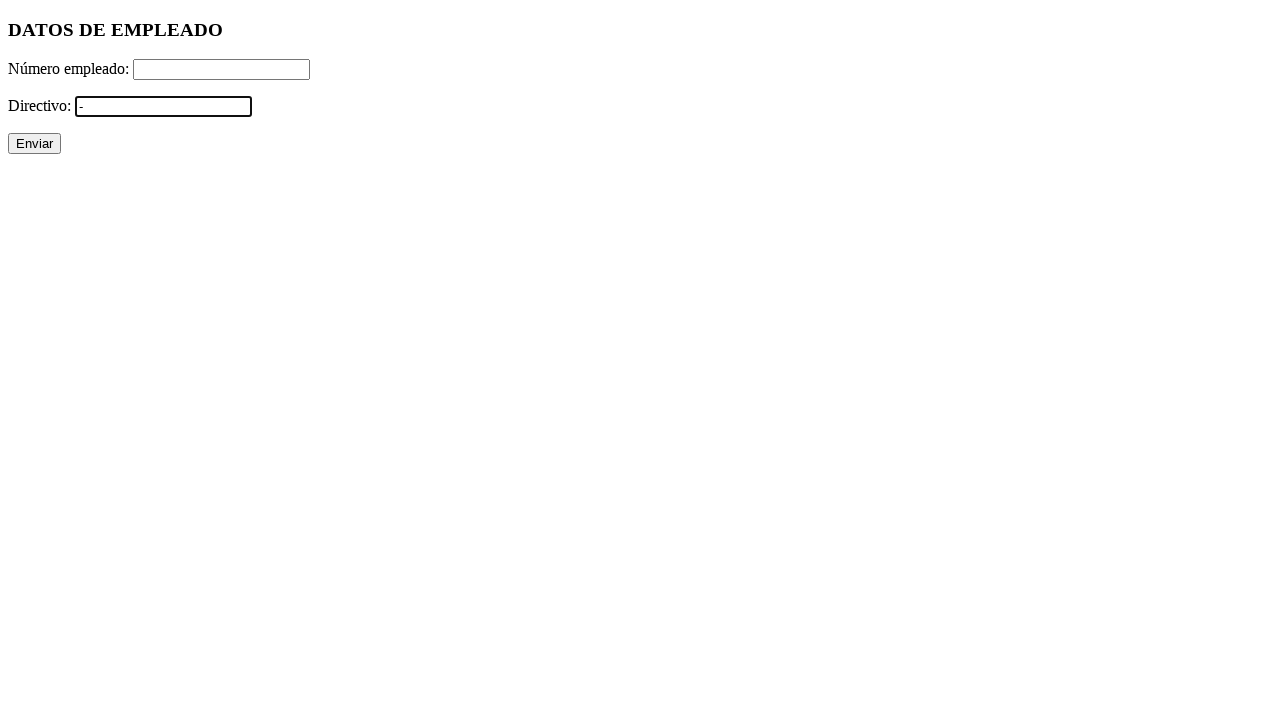

Clicked submit button to trigger validation at (34, 144) on xpath=//p/input[@type='submit']
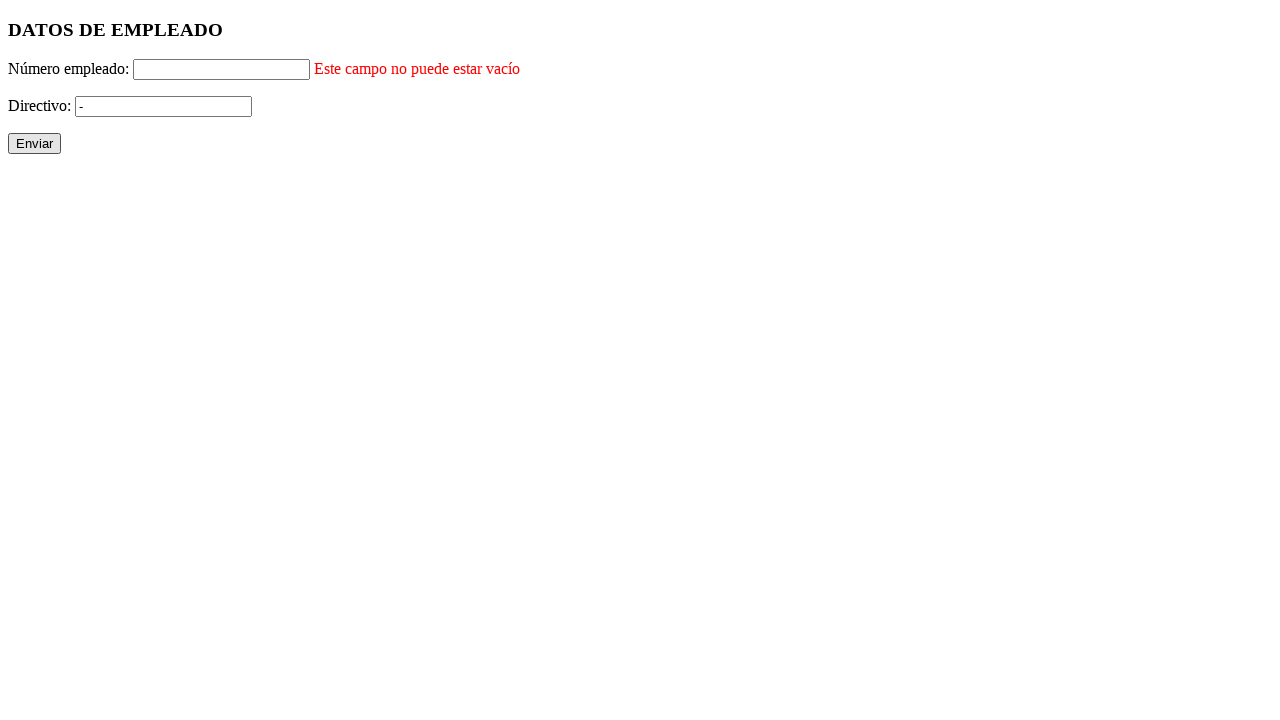

Validation error message for empty number field appeared
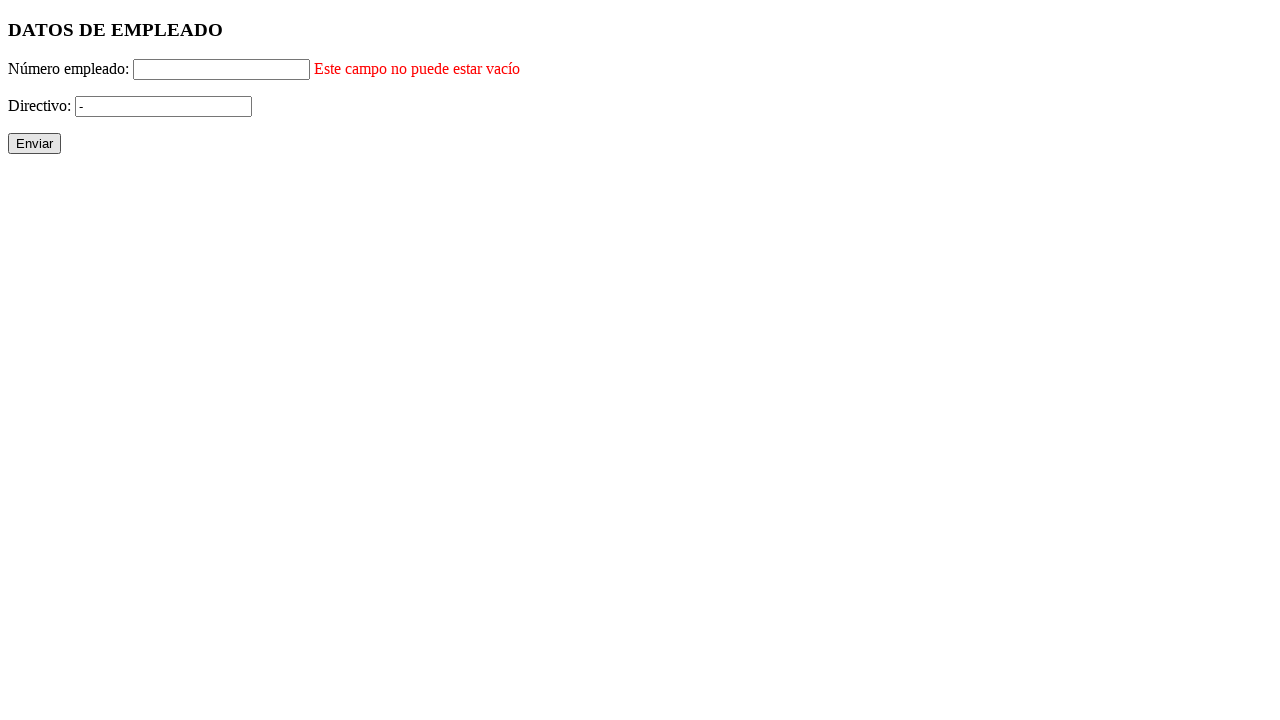

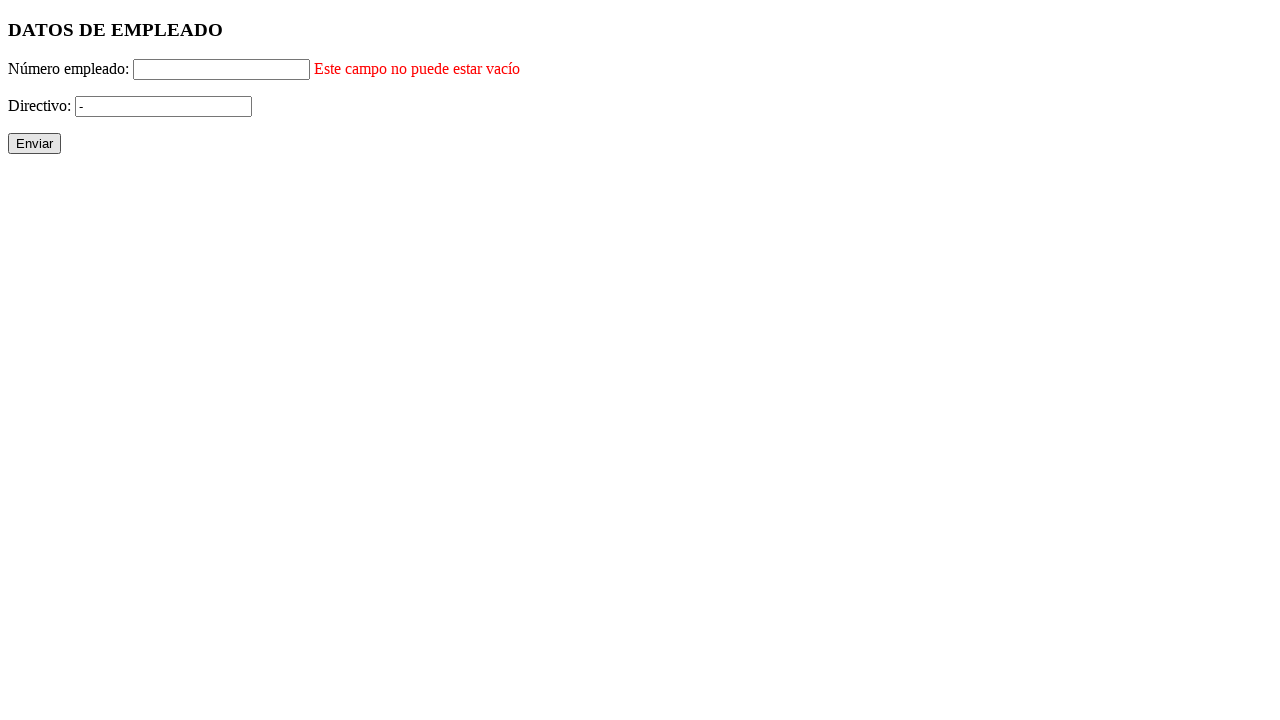